Tests JavaScript alert handling by clicking a button that triggers an alert and accepting it

Starting URL: https://rahulshettyacademy.com/AutomationPractice/

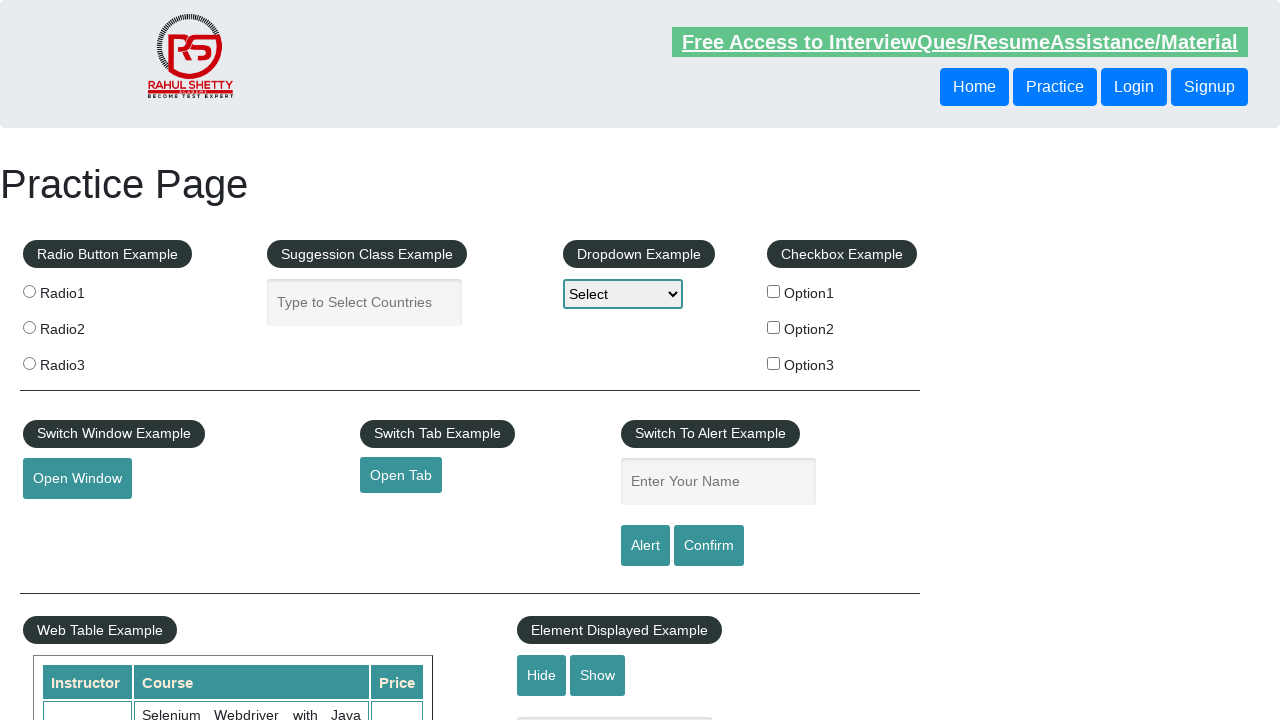

Set up dialog handler to accept JavaScript alerts
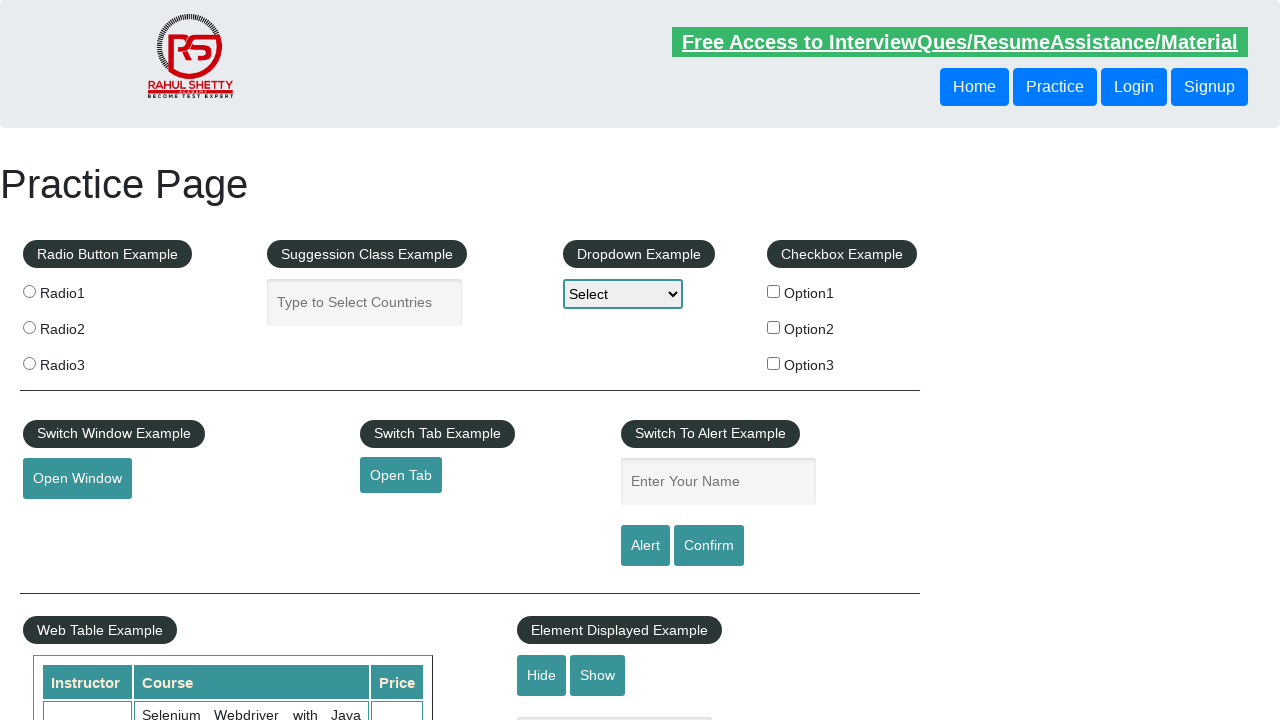

Clicked alert button to trigger JavaScript alert at (645, 546) on #alertbtn
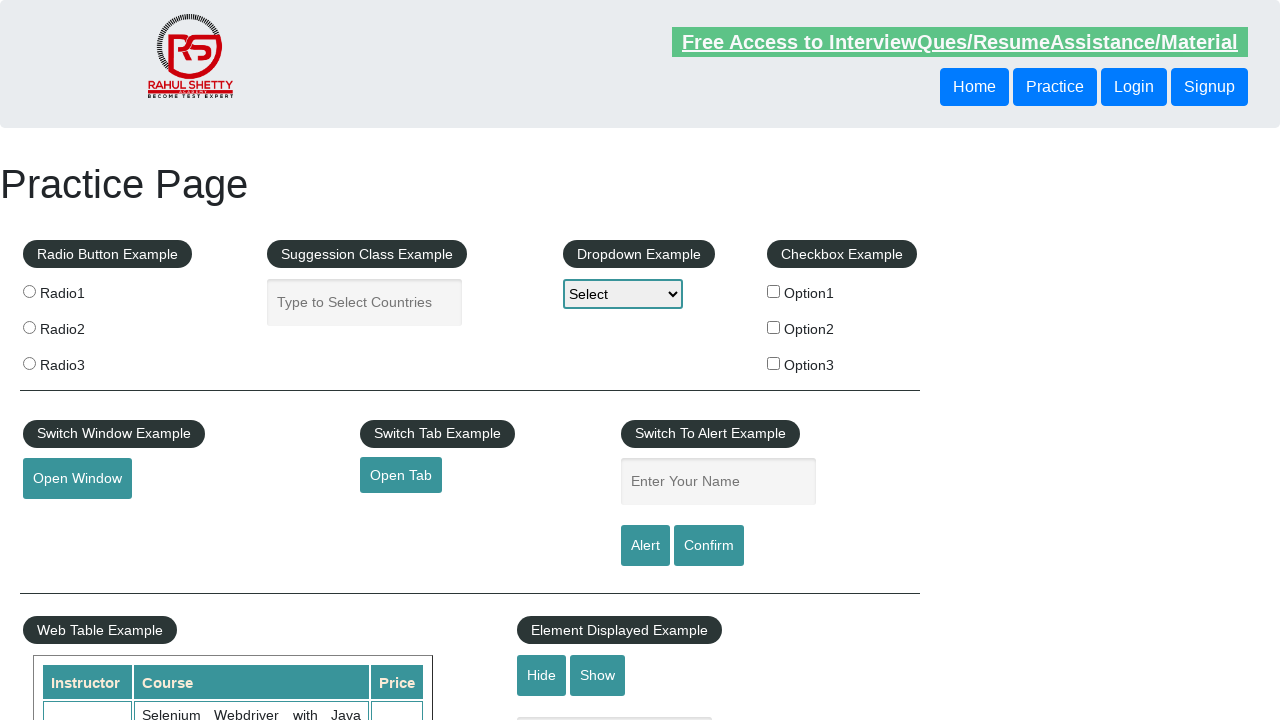

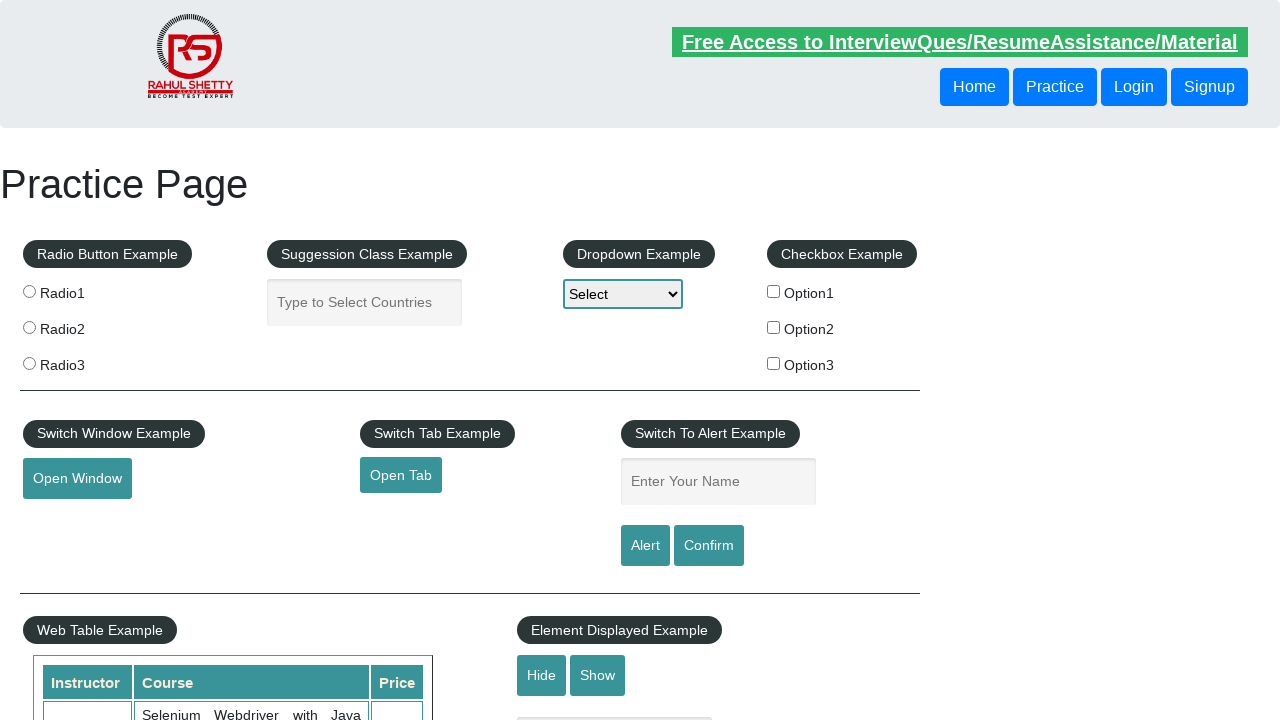